Tests a simple notification alert by clicking the alert button, reading the alert text, and accepting it

Starting URL: https://demoqa.com/alerts

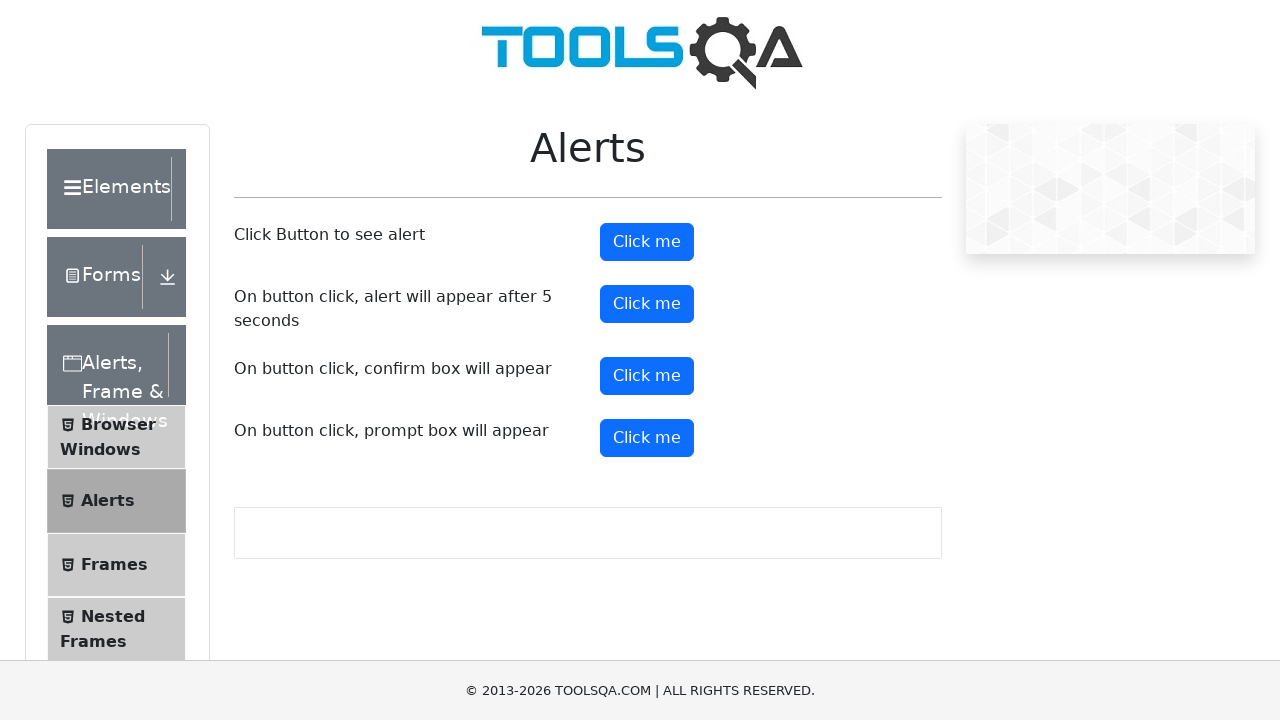

Clicked the alert button to trigger notification alert at (647, 242) on #alertButton
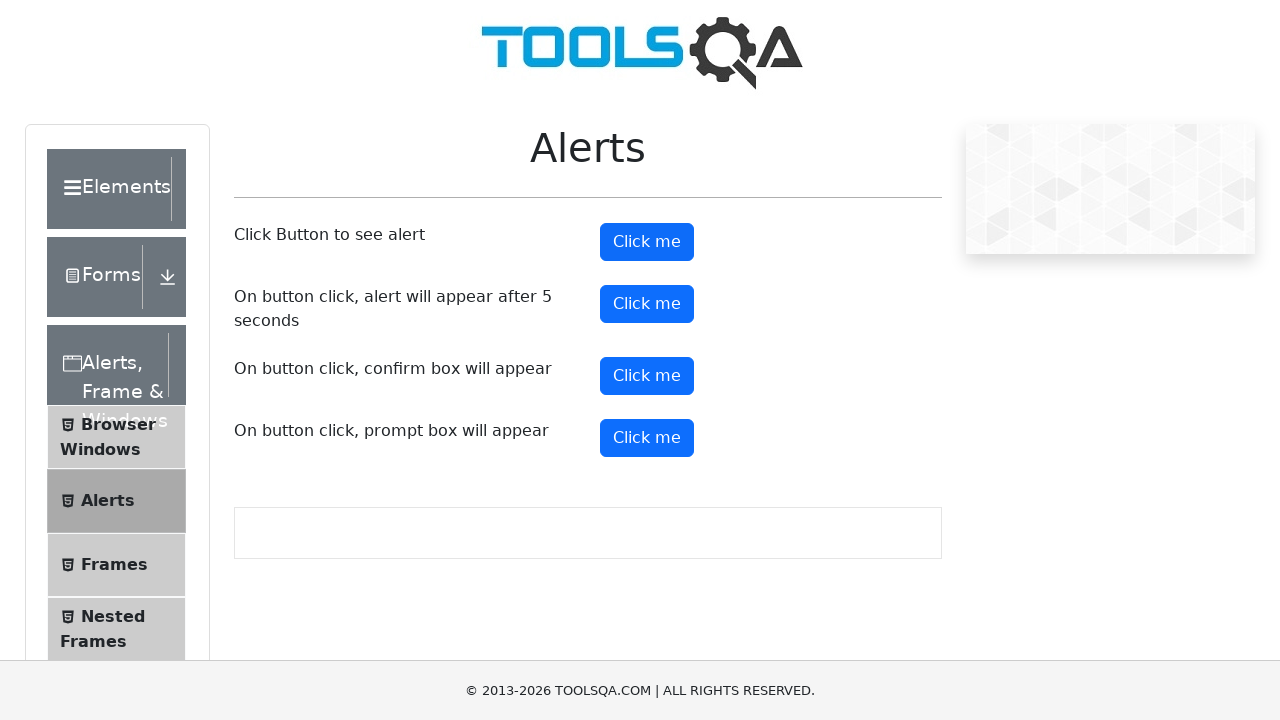

Set up dialog handler to accept alert
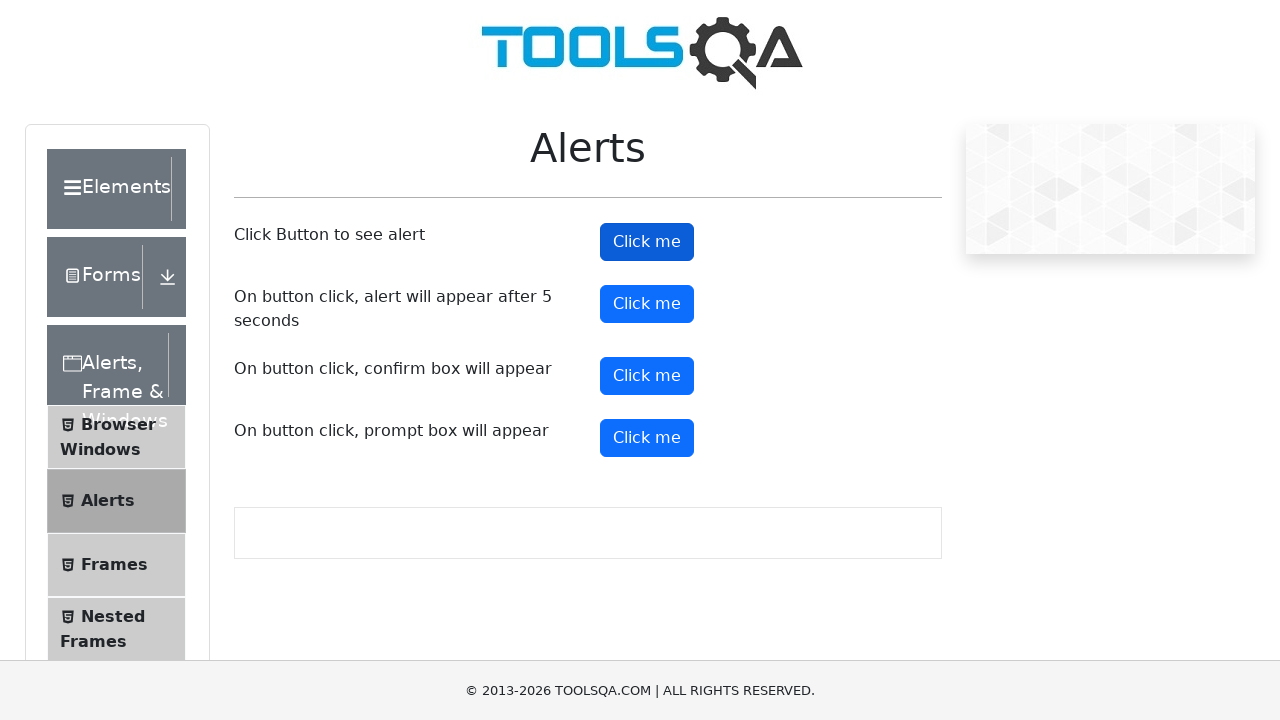

Waited for alert to be processed
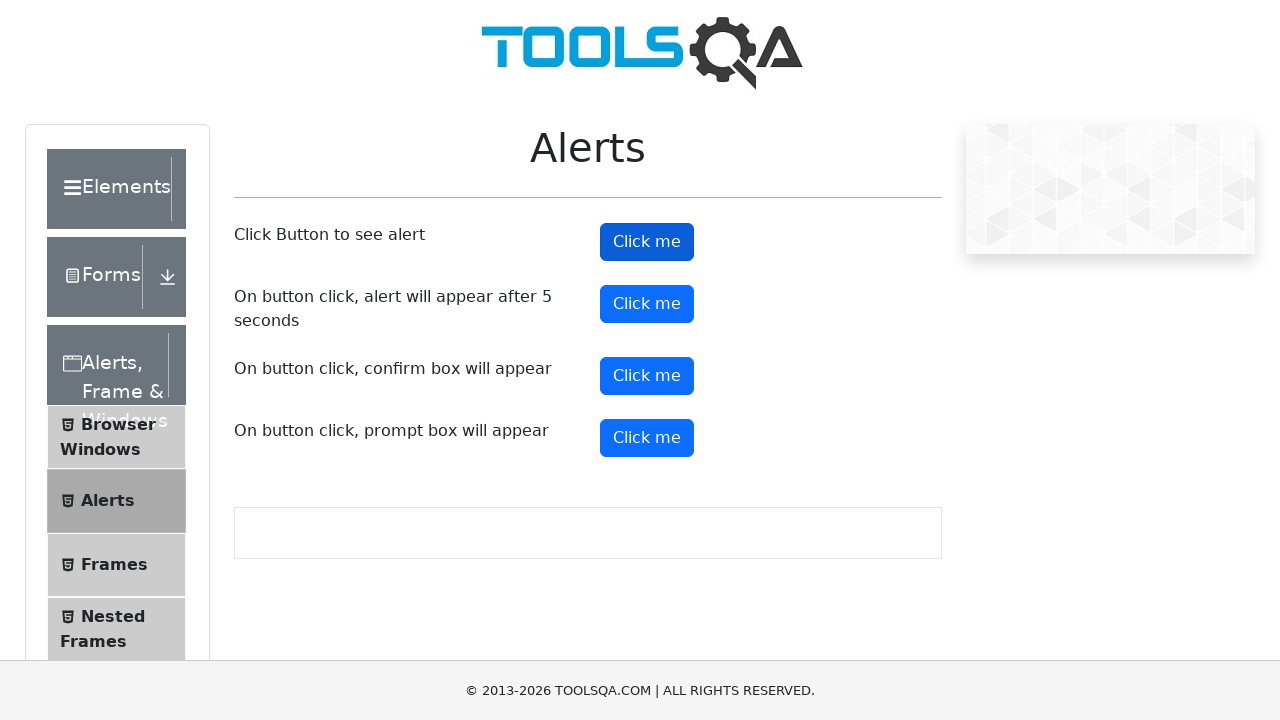

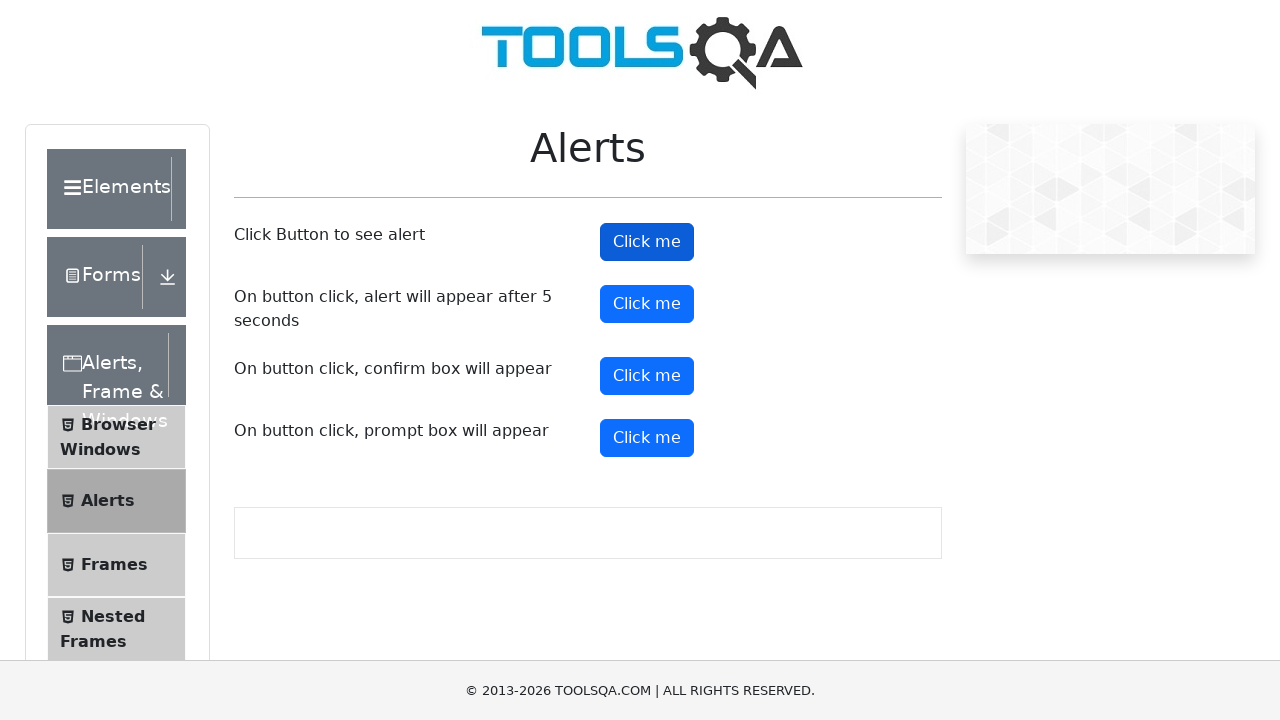